Tests a form that requires calculating the sum of two numbers displayed on the page and selecting the result from a dropdown menu before submitting

Starting URL: http://suninjuly.github.io/selects1.html

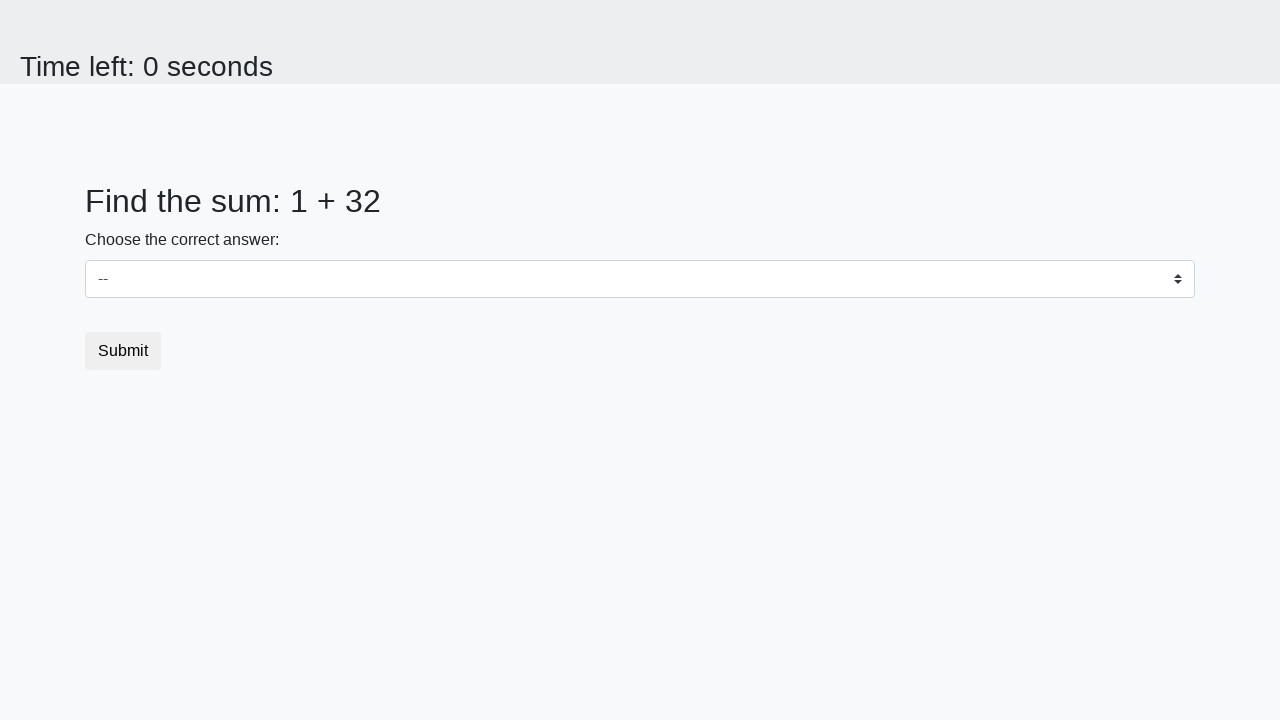

Located first number element (#num1)
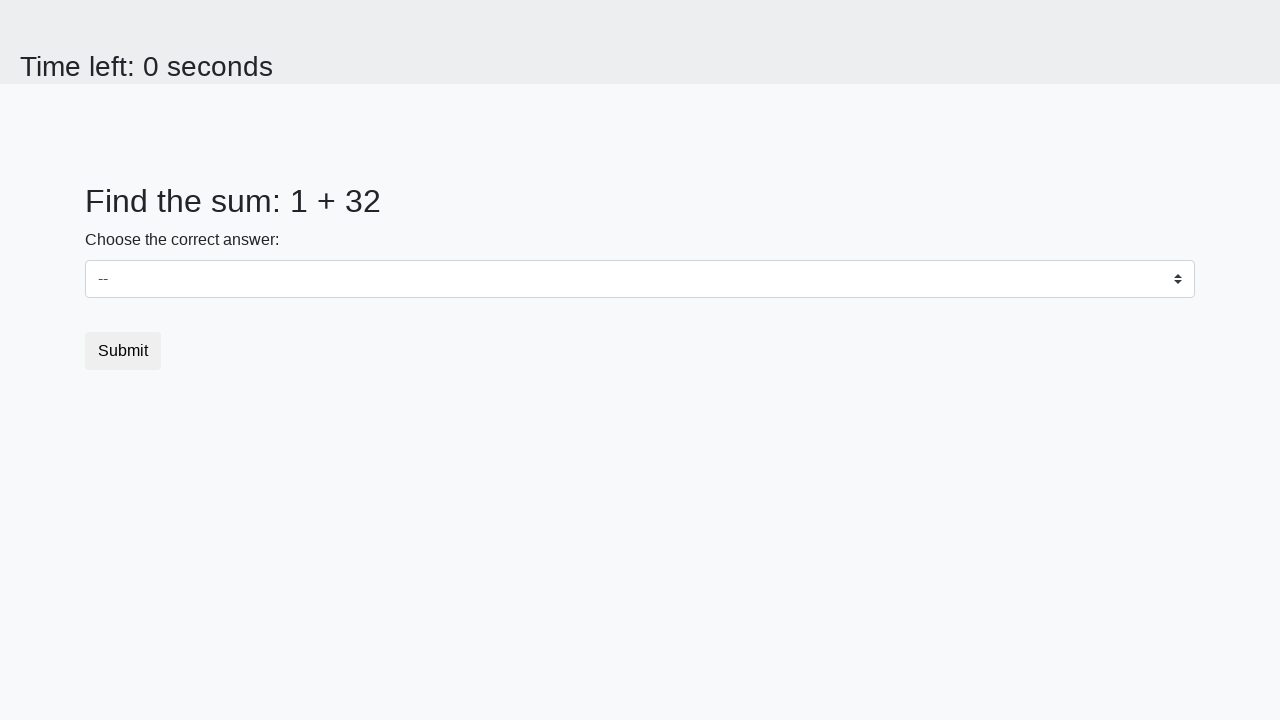

Located second number element (#num2)
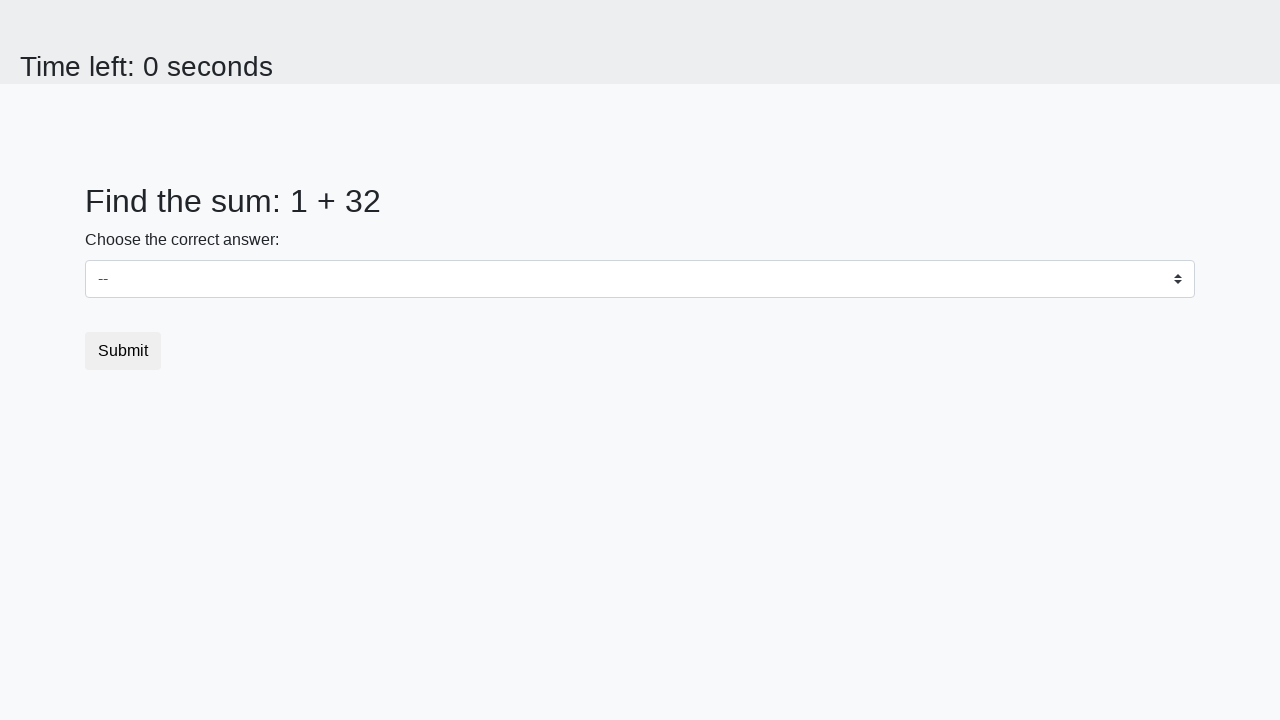

Extracted first number: 1
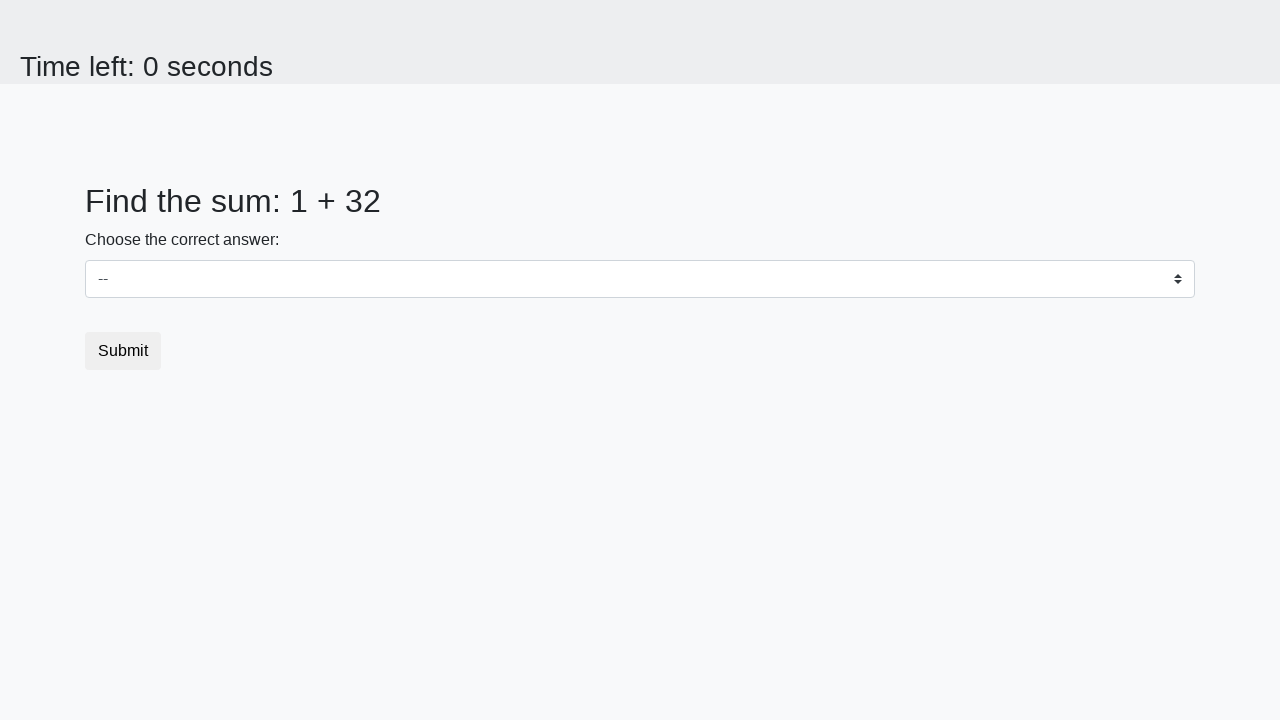

Extracted second number: 32
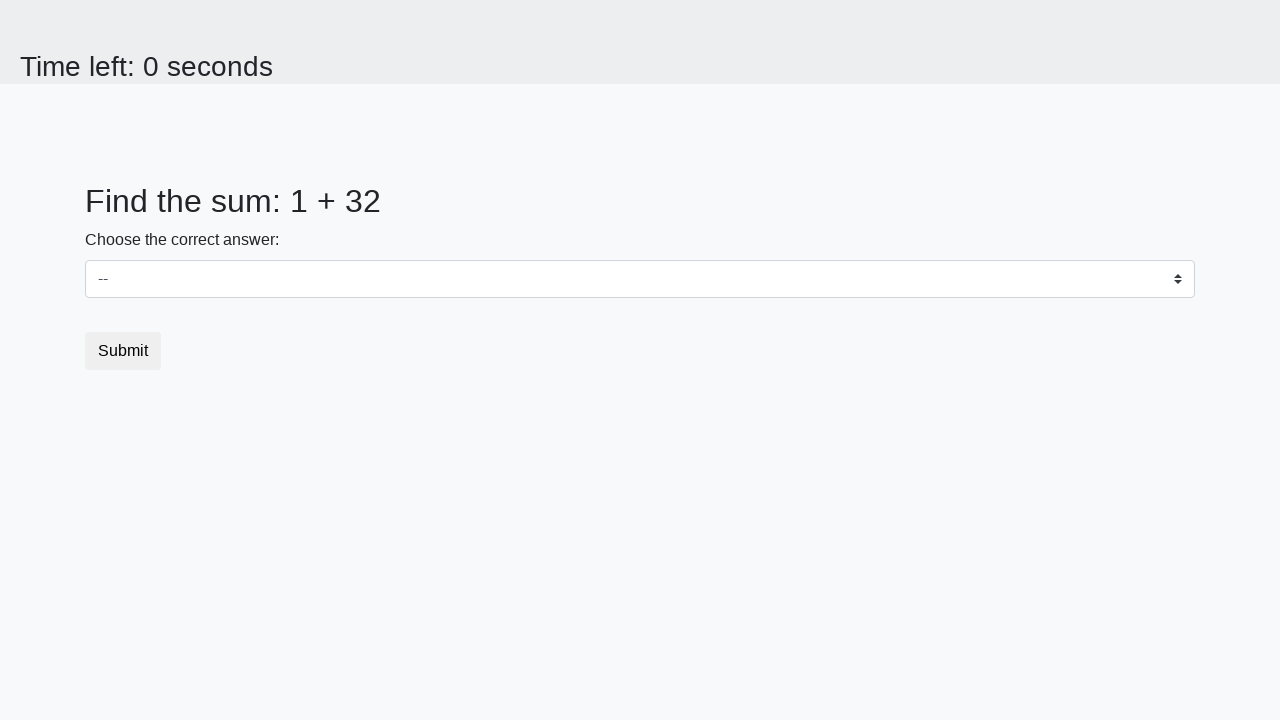

Calculated sum: 1 + 32 = 33
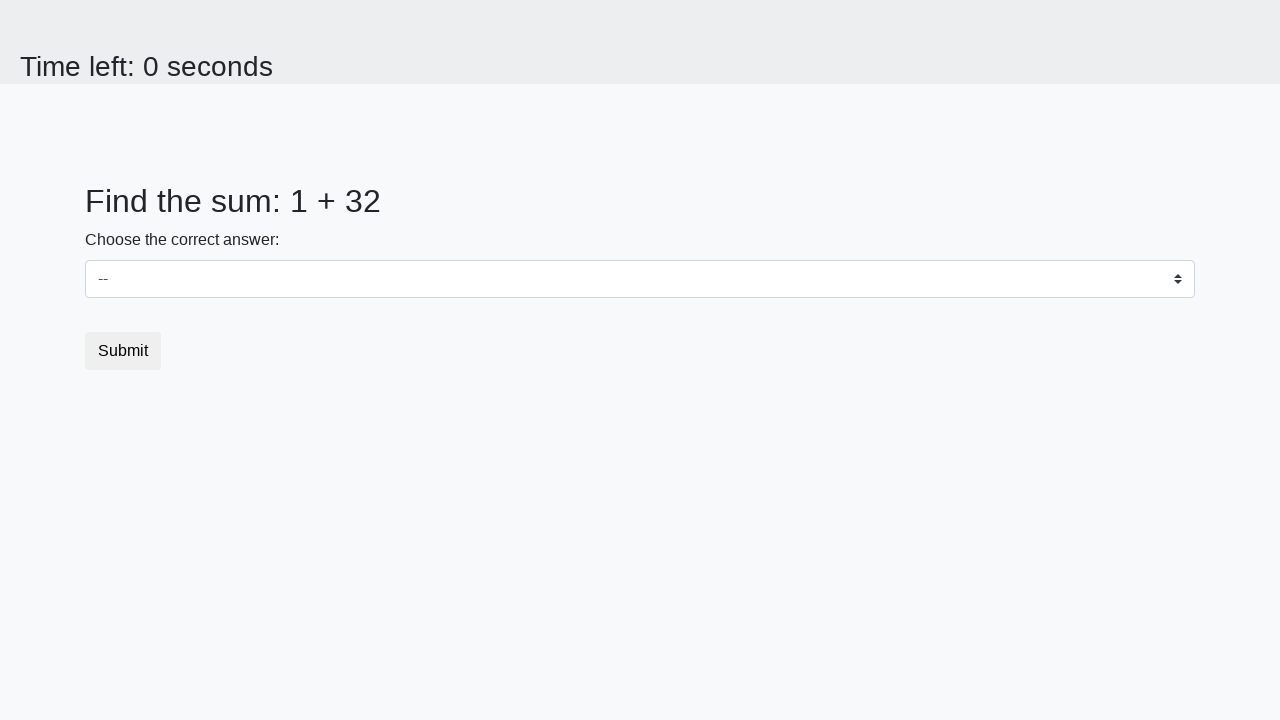

Selected 33 from dropdown menu on select
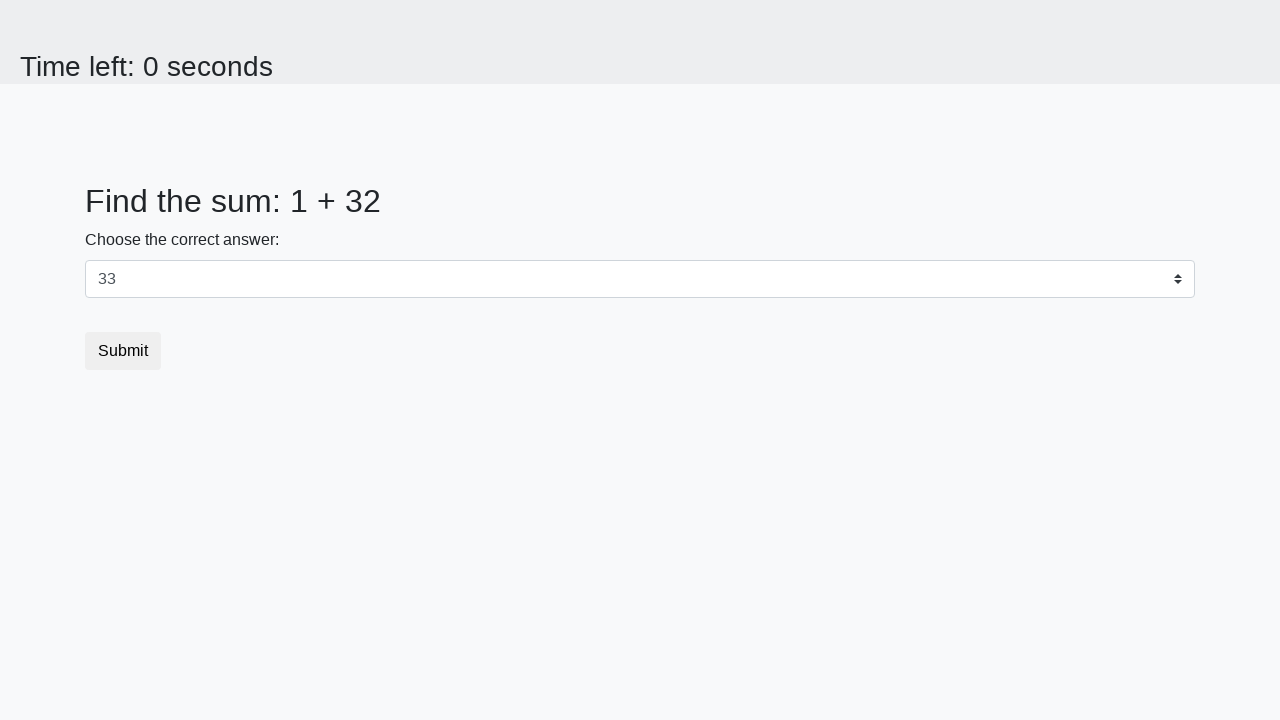

Clicked Submit button to submit the form at (123, 351) on xpath=//button[text()="Submit"]
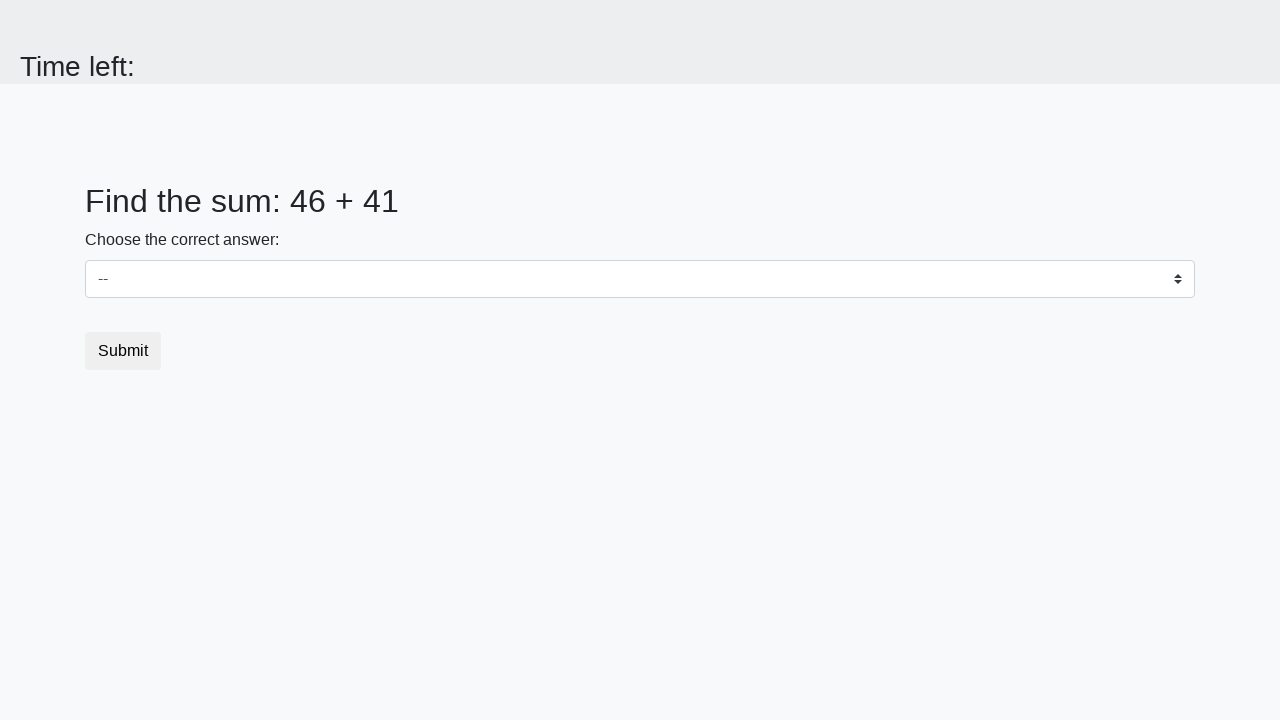

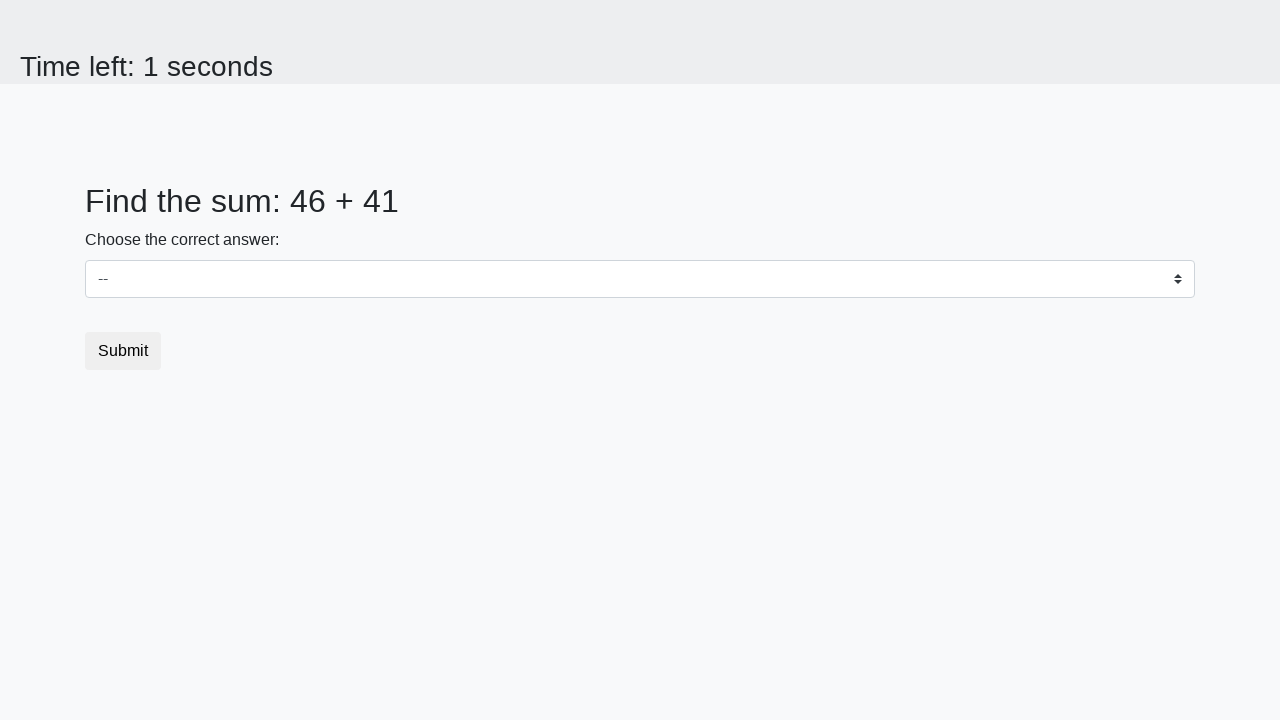